Tests JavaScript alert handling by accepting and dismissing alert dialogs

Starting URL: https://the-internet.herokuapp.com/javascript_alerts

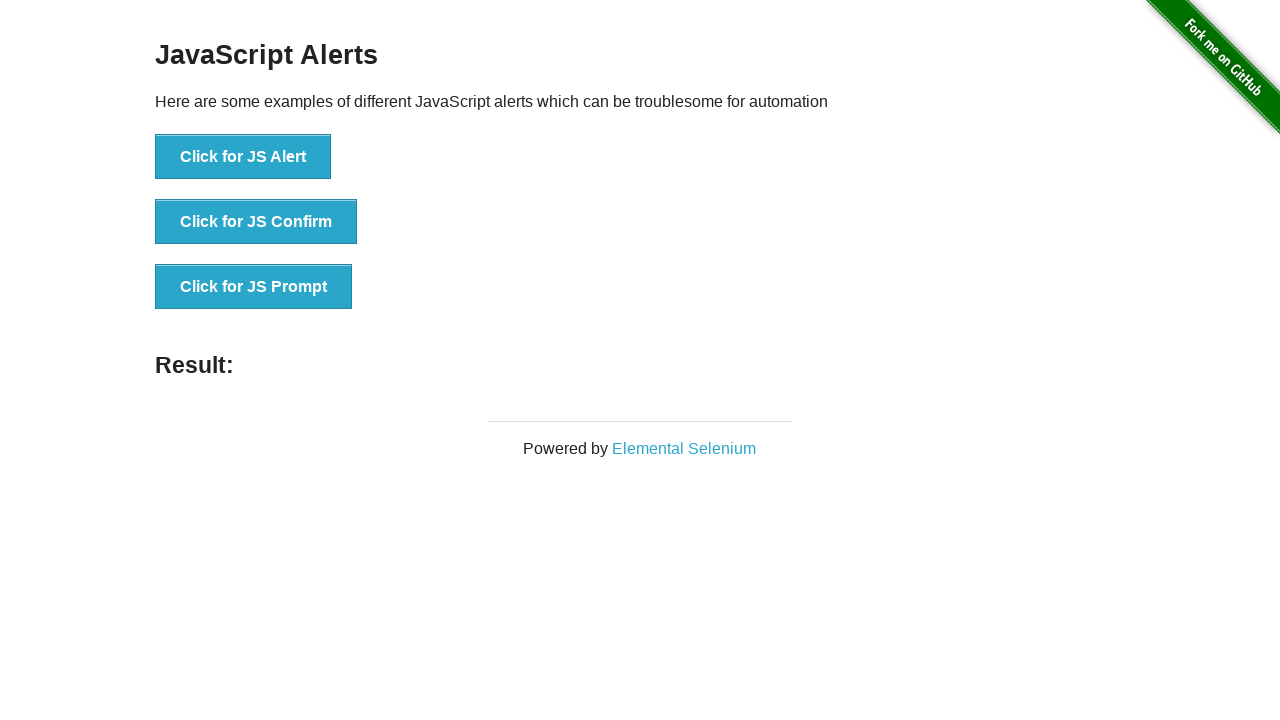

Clicked button to trigger JS Confirm alert at (256, 222) on button[onclick='jsConfirm()']
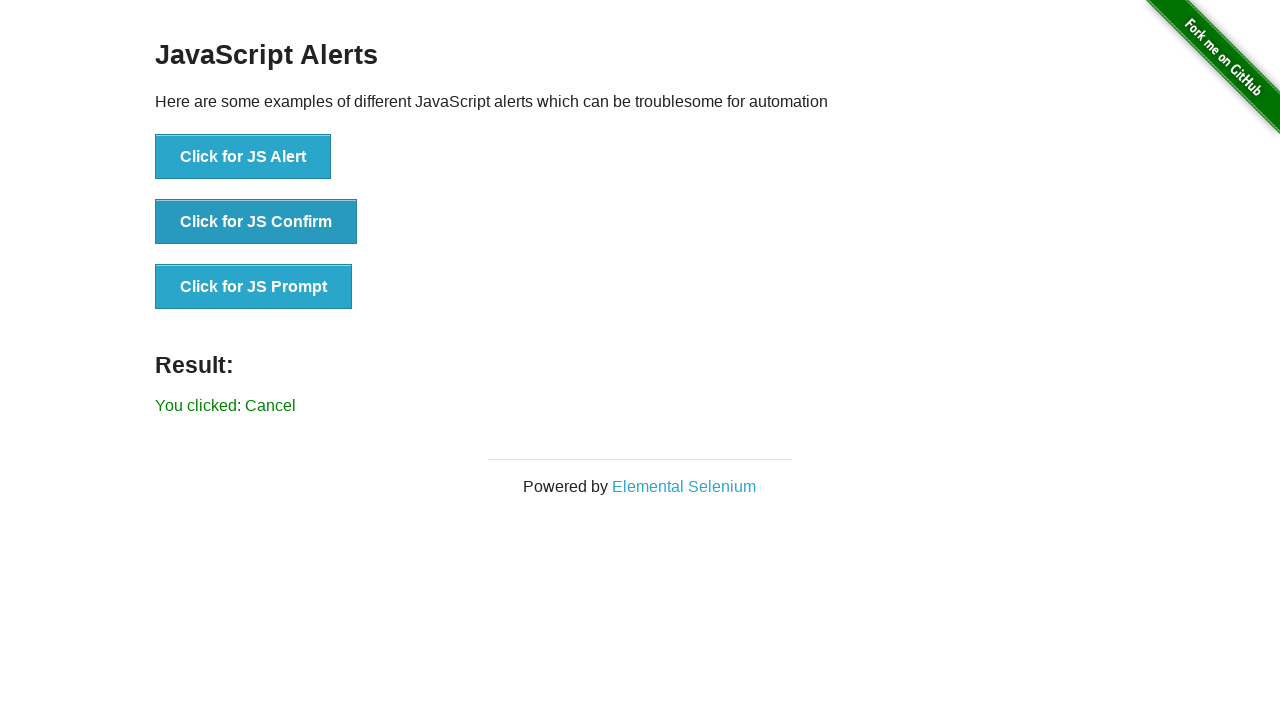

Set up dialog handler to accept alerts
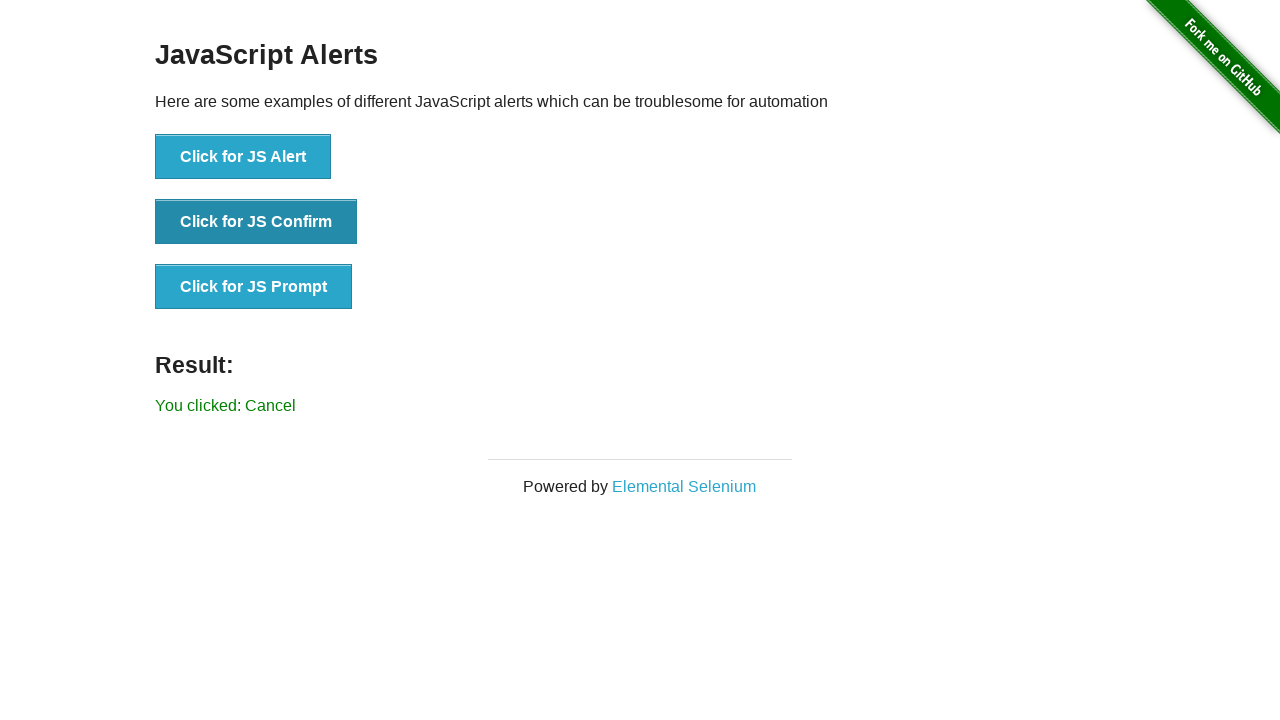

Clicked confirm button and accepted the alert dialog at (256, 222) on button[onclick='jsConfirm()']
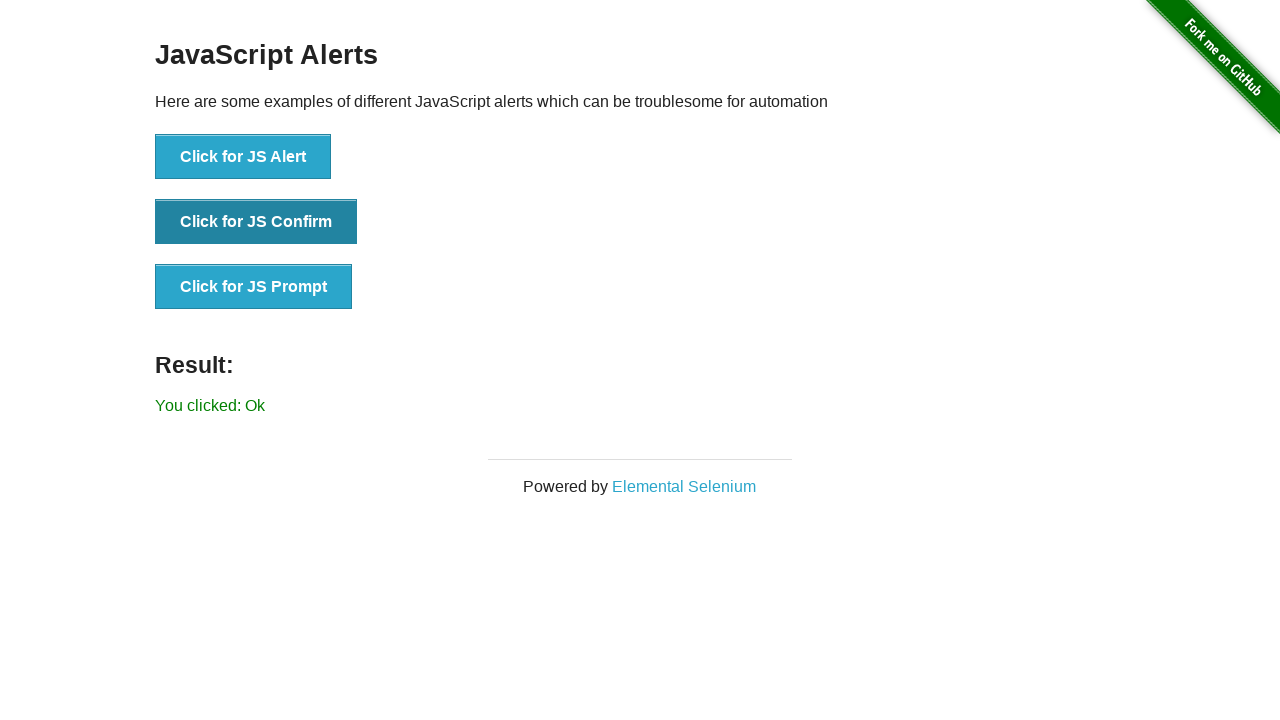

Waited for result text to appear
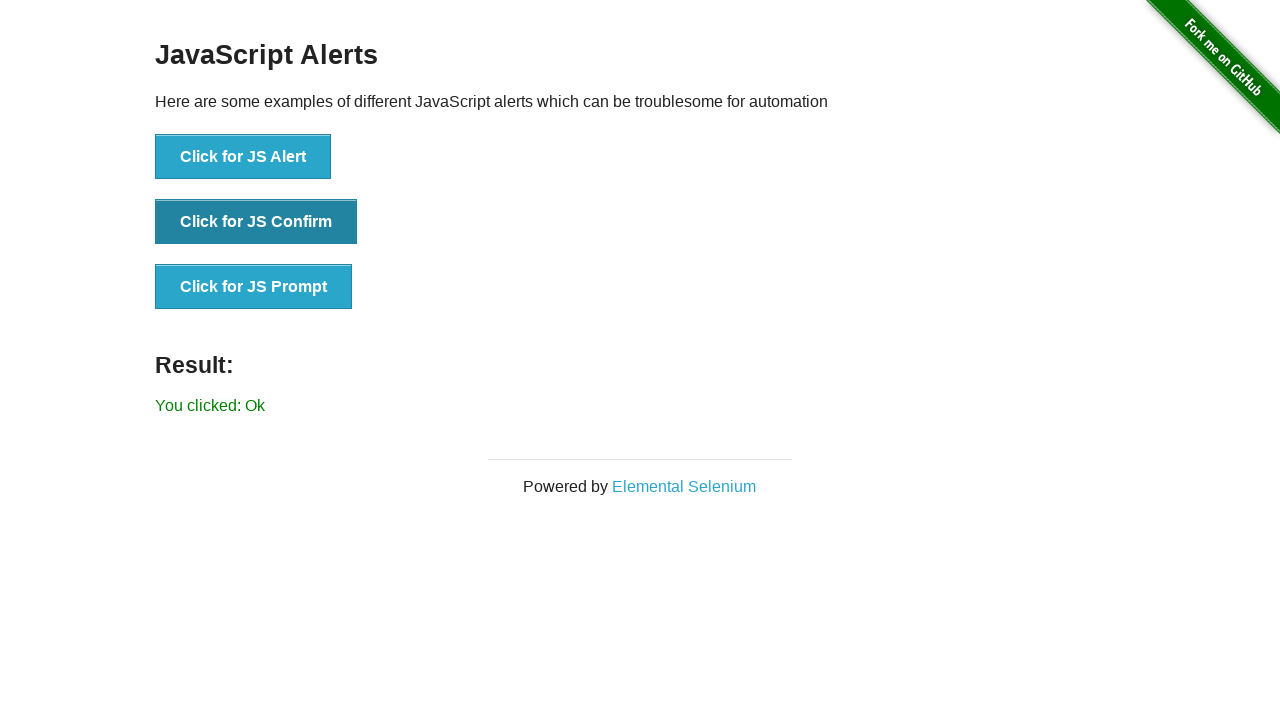

Clicked confirm button again to trigger another alert at (256, 222) on button[onclick='jsConfirm()']
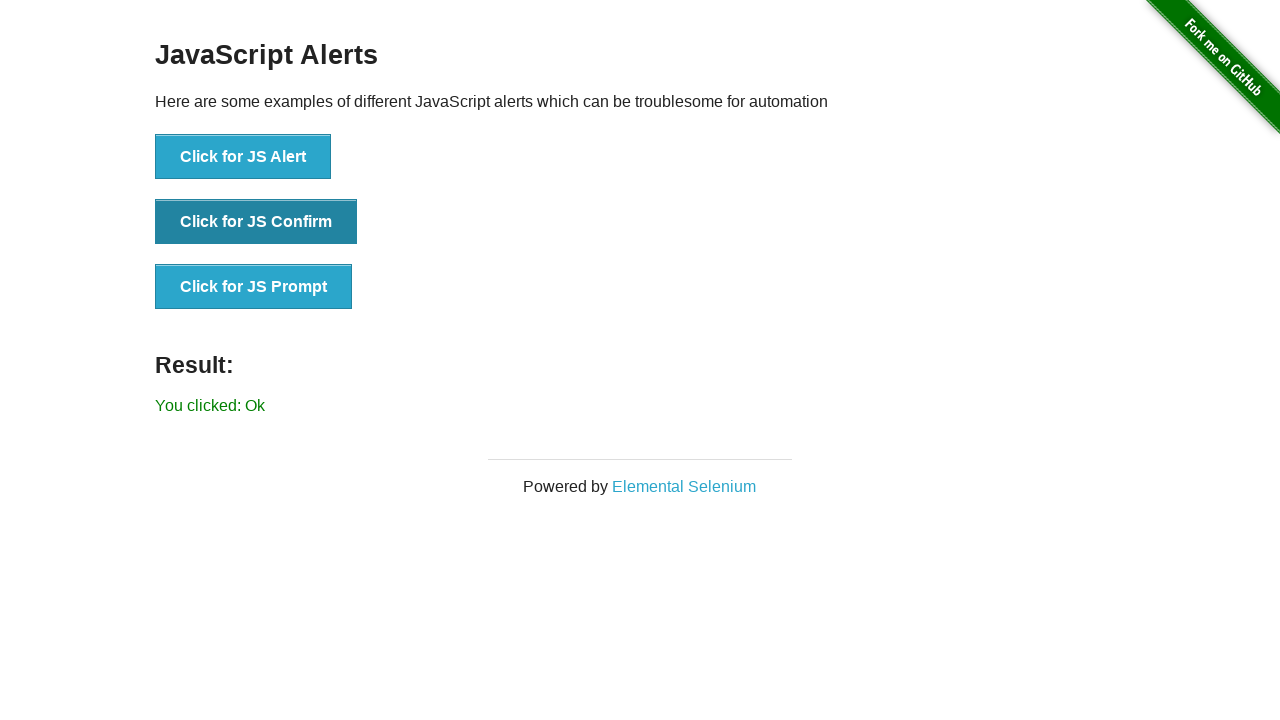

Set up dialog handler to dismiss alerts
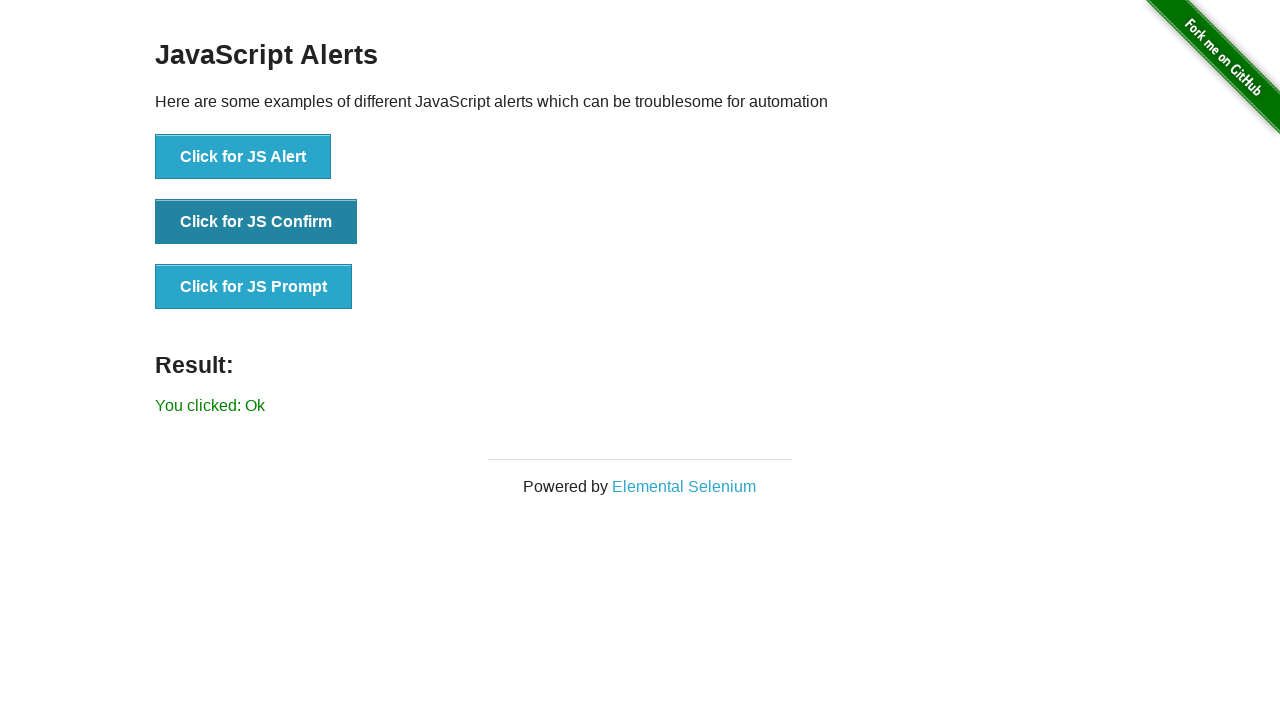

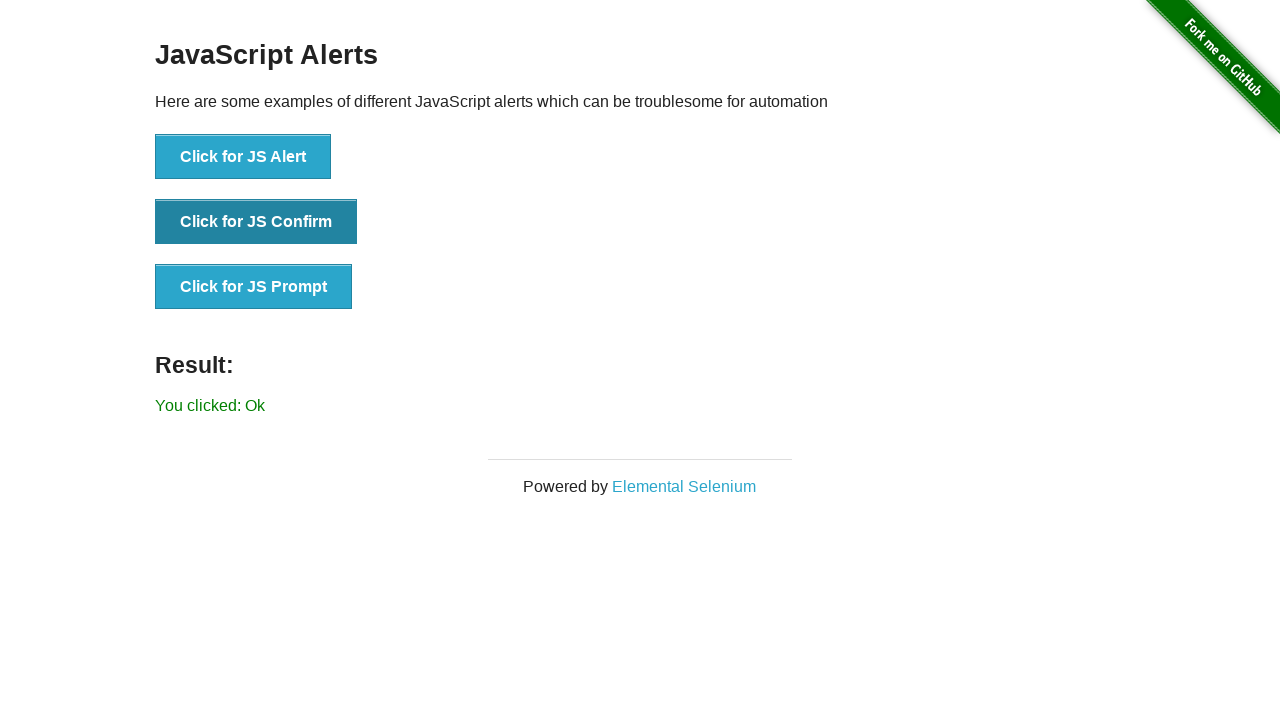